Tests AJAX request functionality by clicking a button and waiting for dynamic content to load

Starting URL: http://www.uitestingplayground.com/ajax

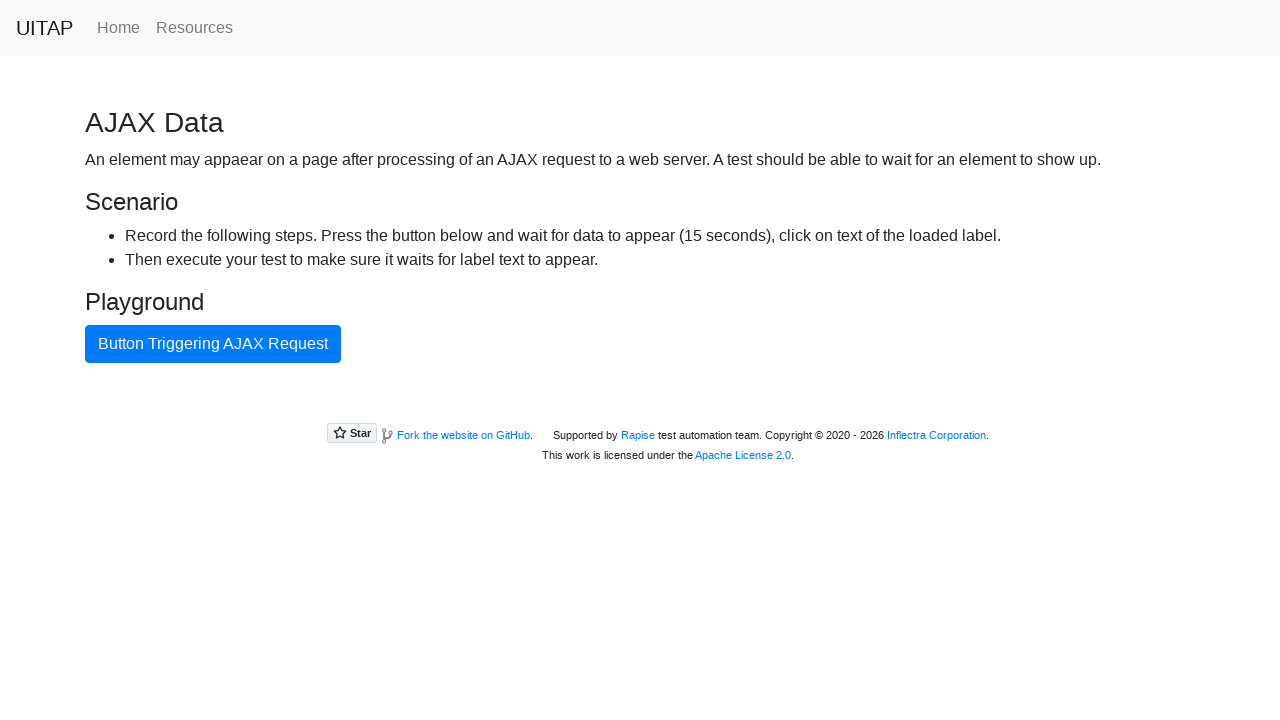

Clicked AJAX button to trigger request at (213, 344) on #ajaxButton
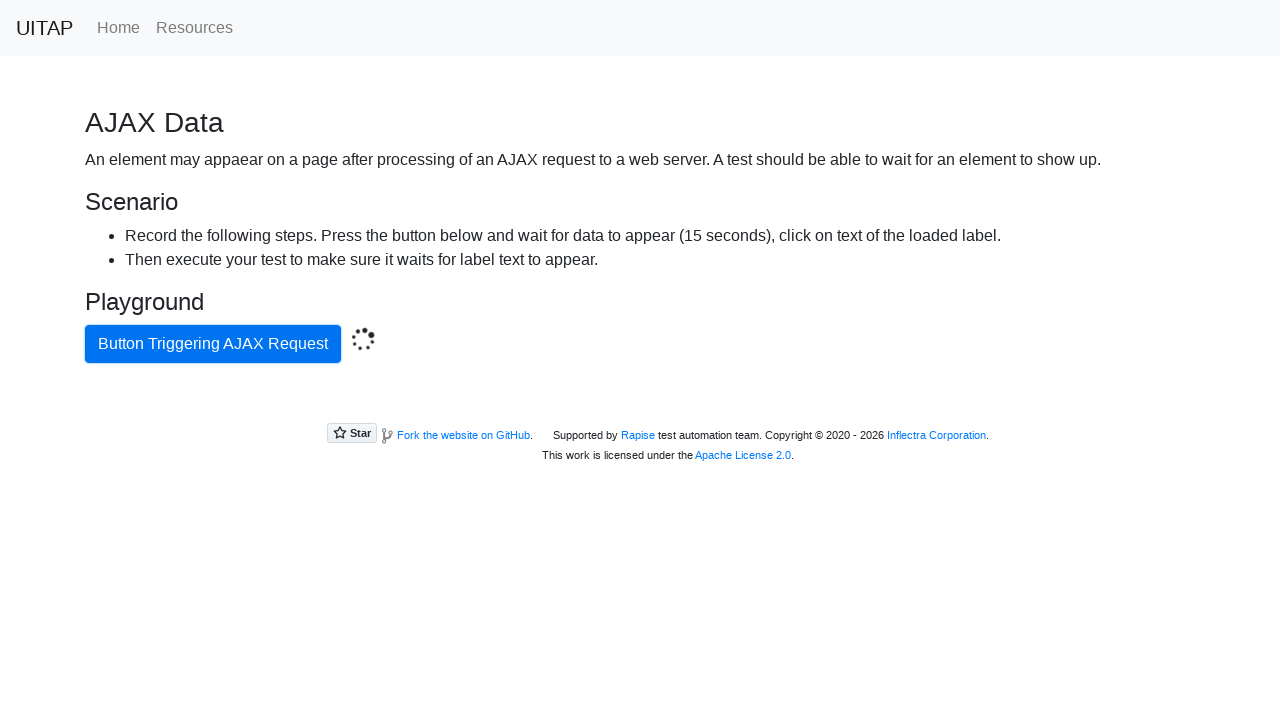

AJAX request completed and success message appeared
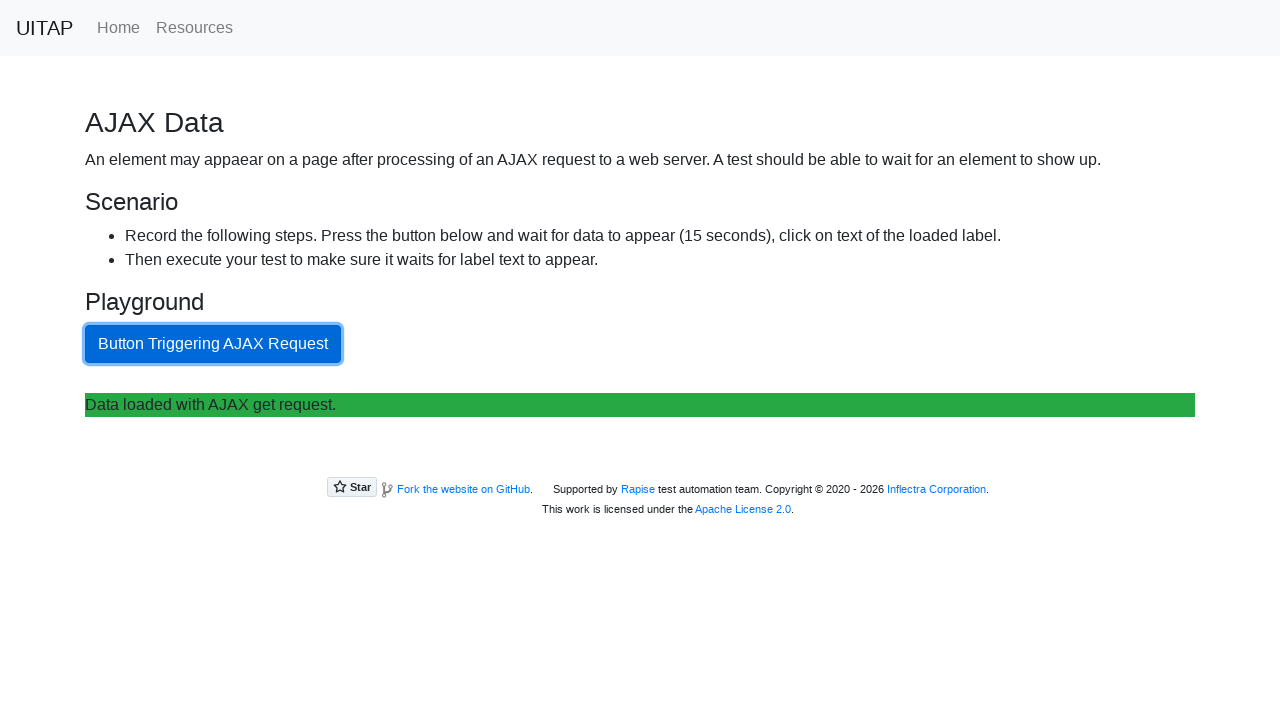

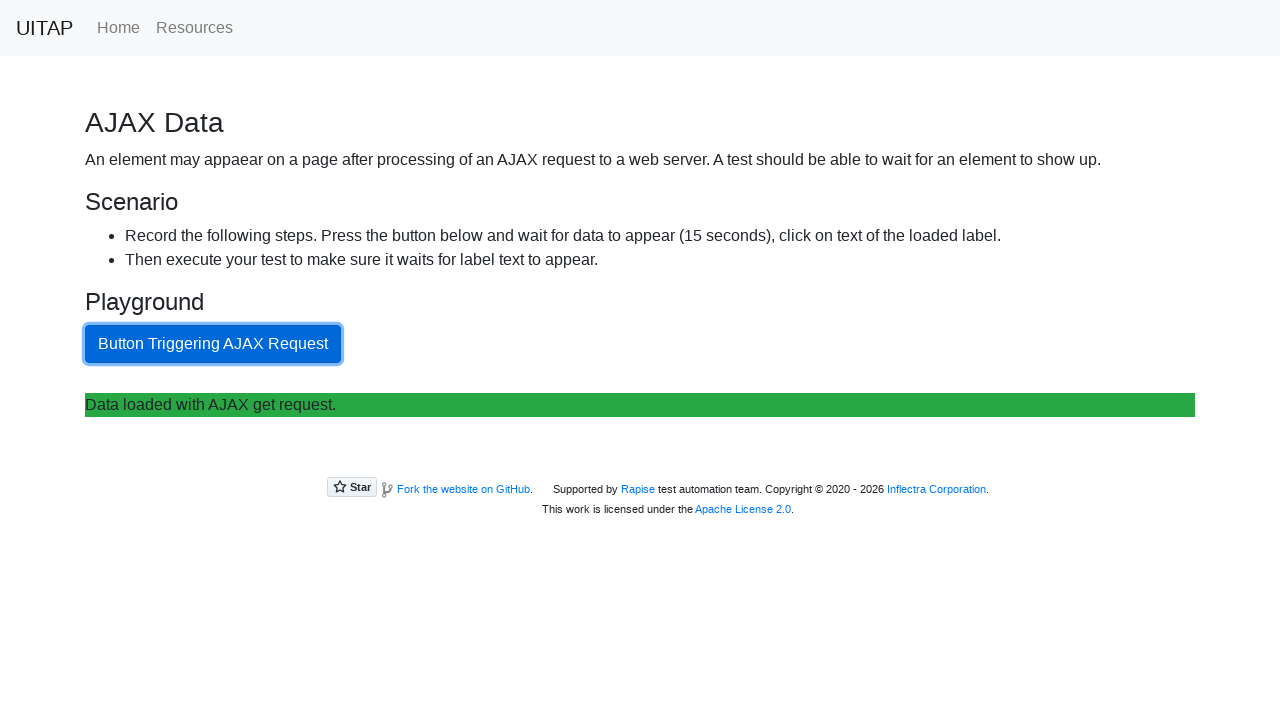